Tests dropdown selection functionality by navigating to a dropdown page and selecting an option from the dropdown menu

Starting URL: https://the-internet.herokuapp.com/

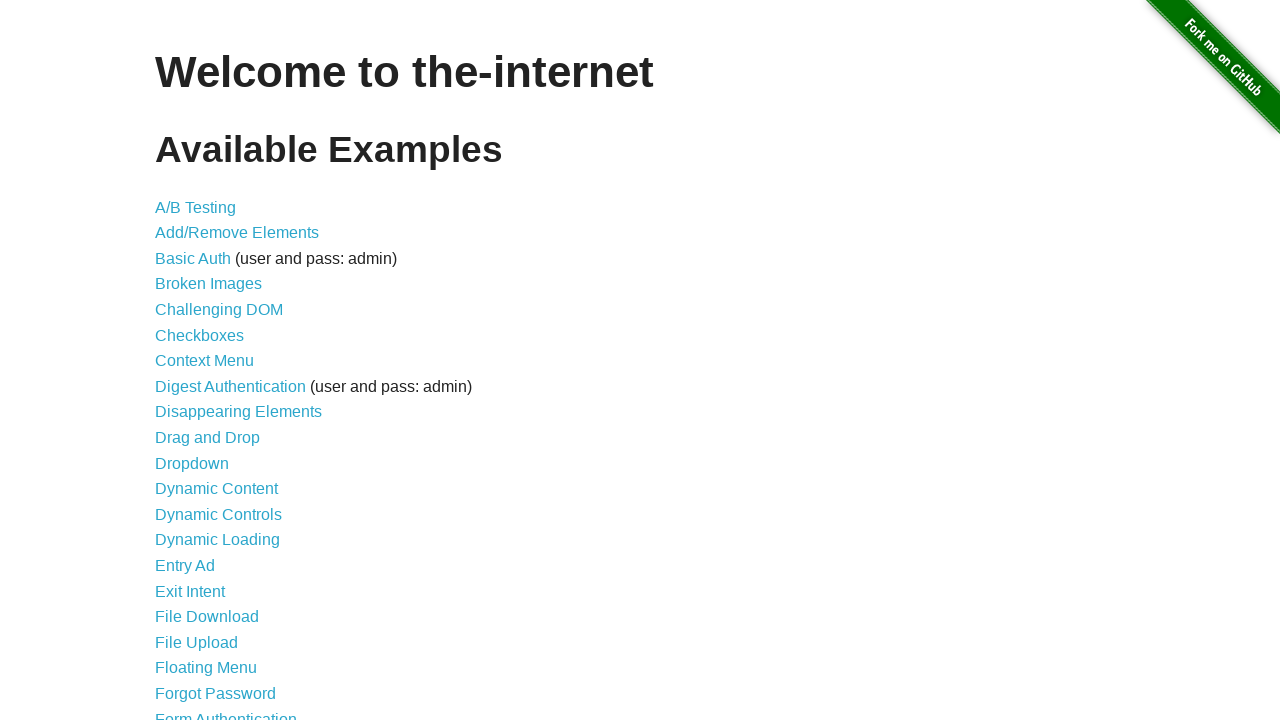

Clicked on the Dropdown link to navigate to dropdown page at (192, 463) on a:has-text('Dropdown')
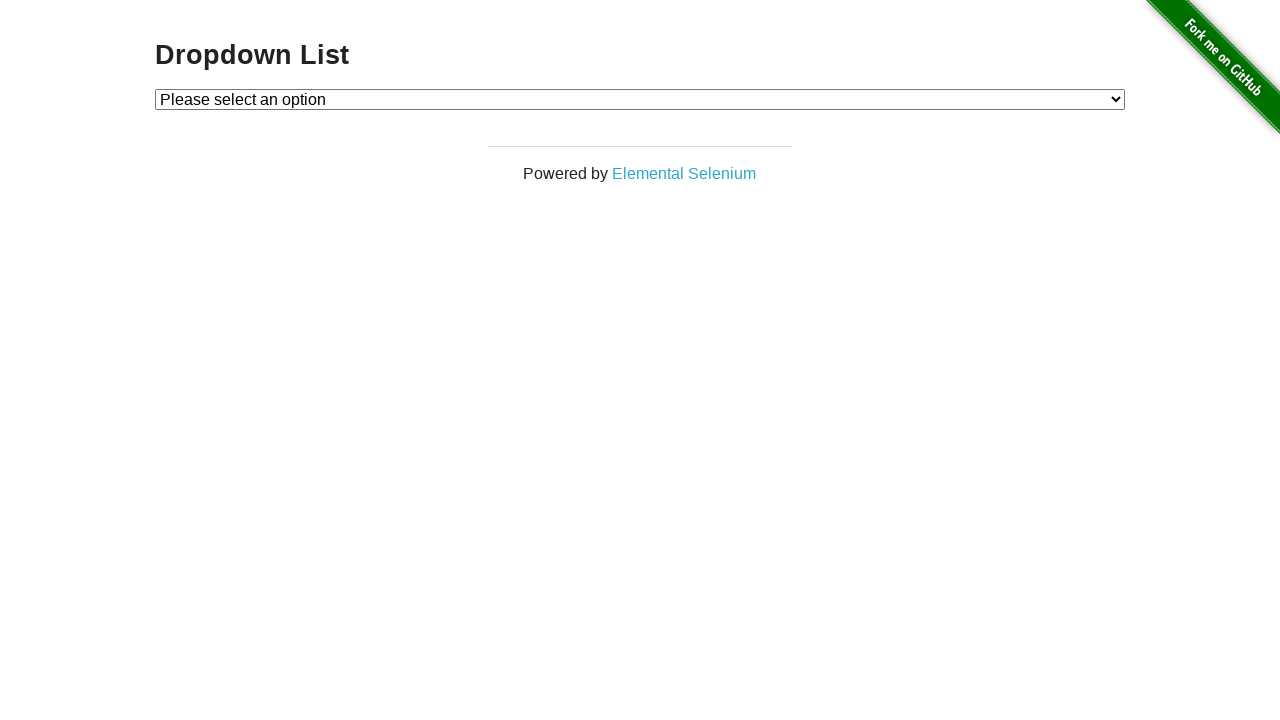

Dropdown menu element loaded and became visible
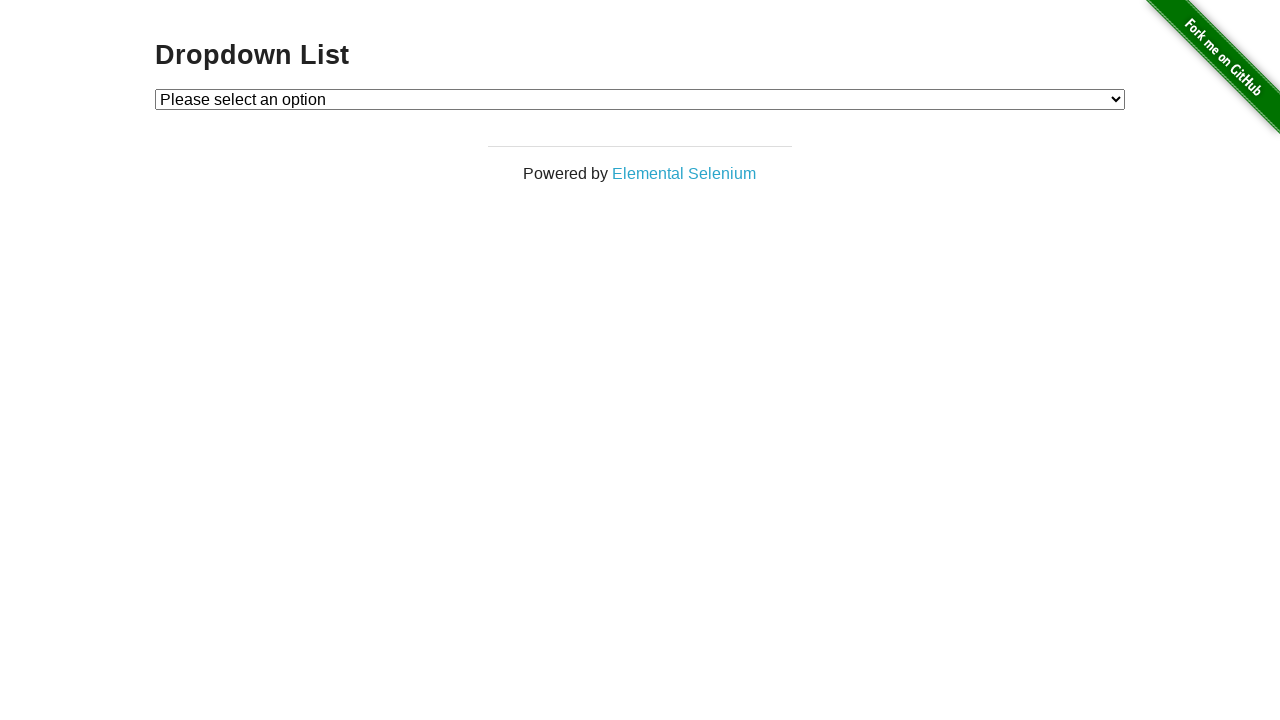

Selected 'Option 1' from the dropdown menu on #dropdown
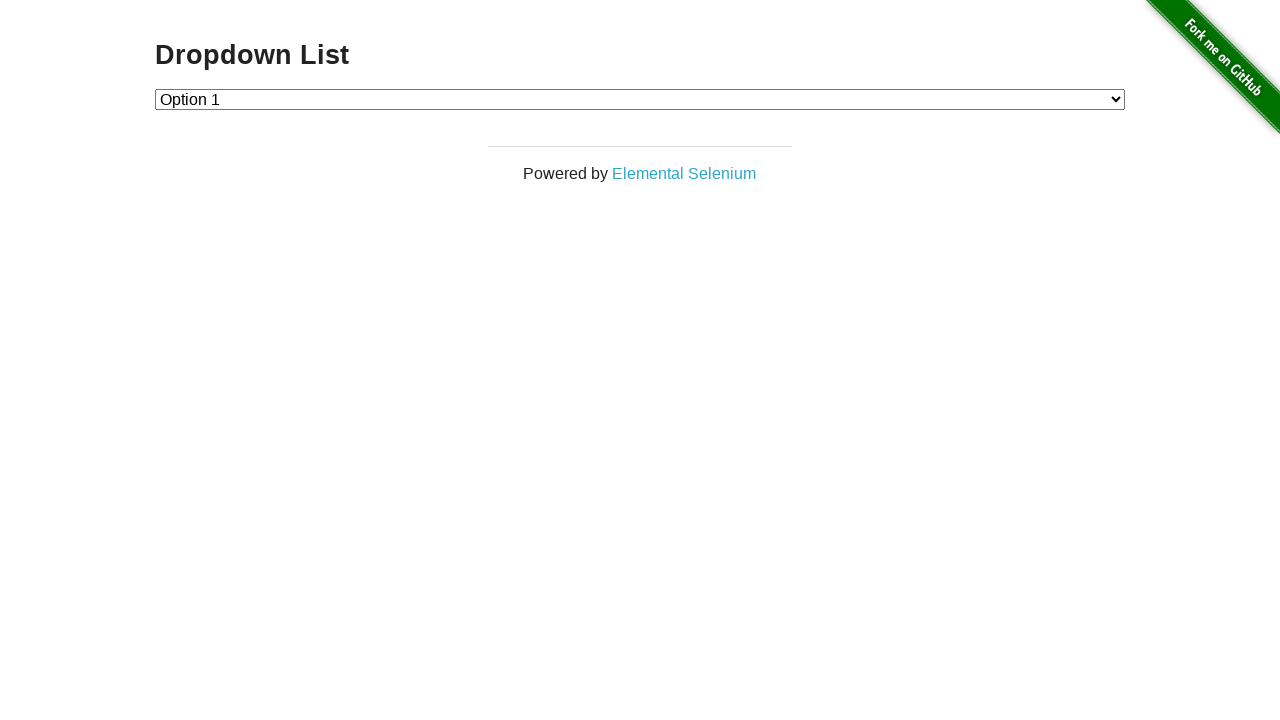

Verified all dropdown options and printed their text content
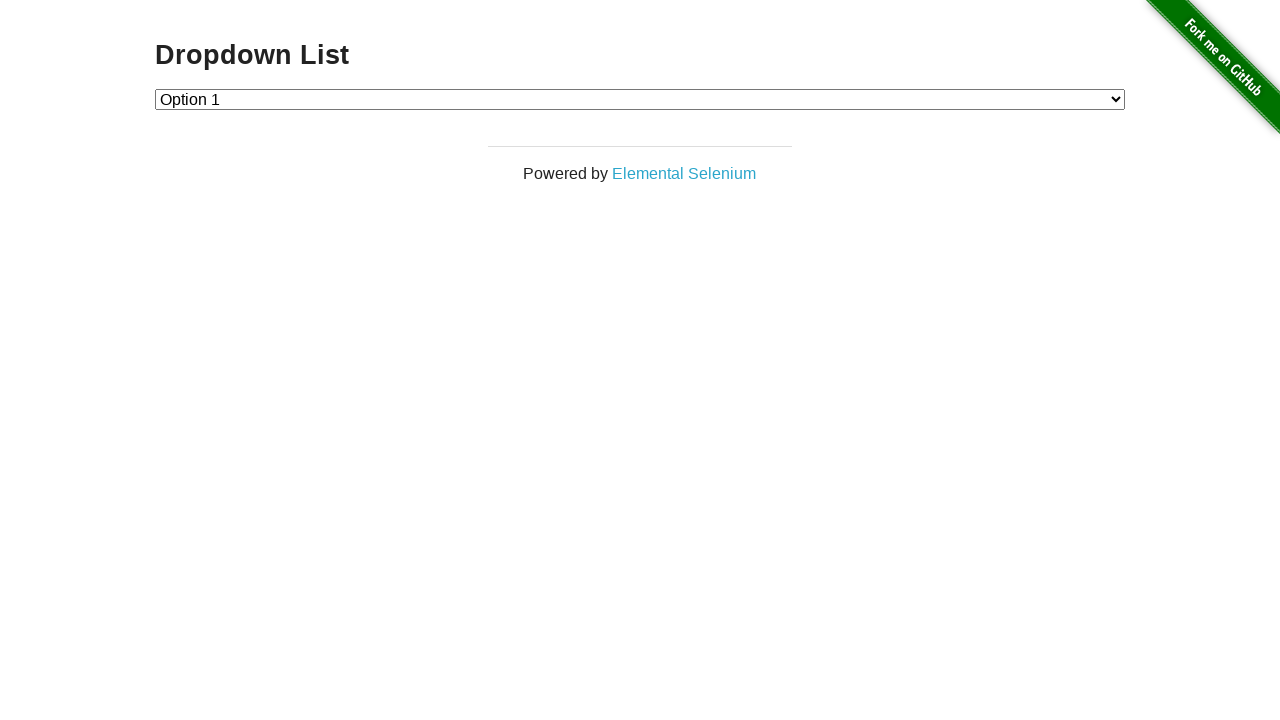

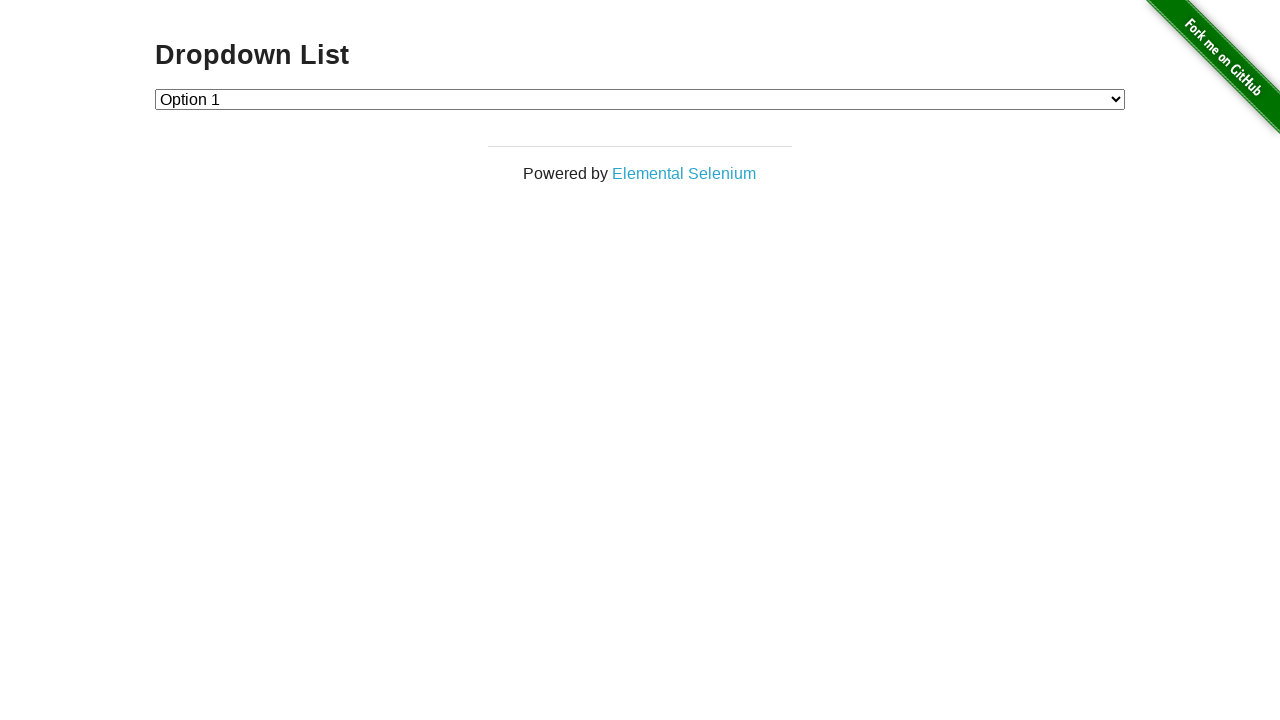